Tests JavaScript prompt alert functionality by clicking a button to trigger a prompt, entering text, accepting the alert, and verifying the result message

Starting URL: https://the-internet.herokuapp.com/javascript_alerts

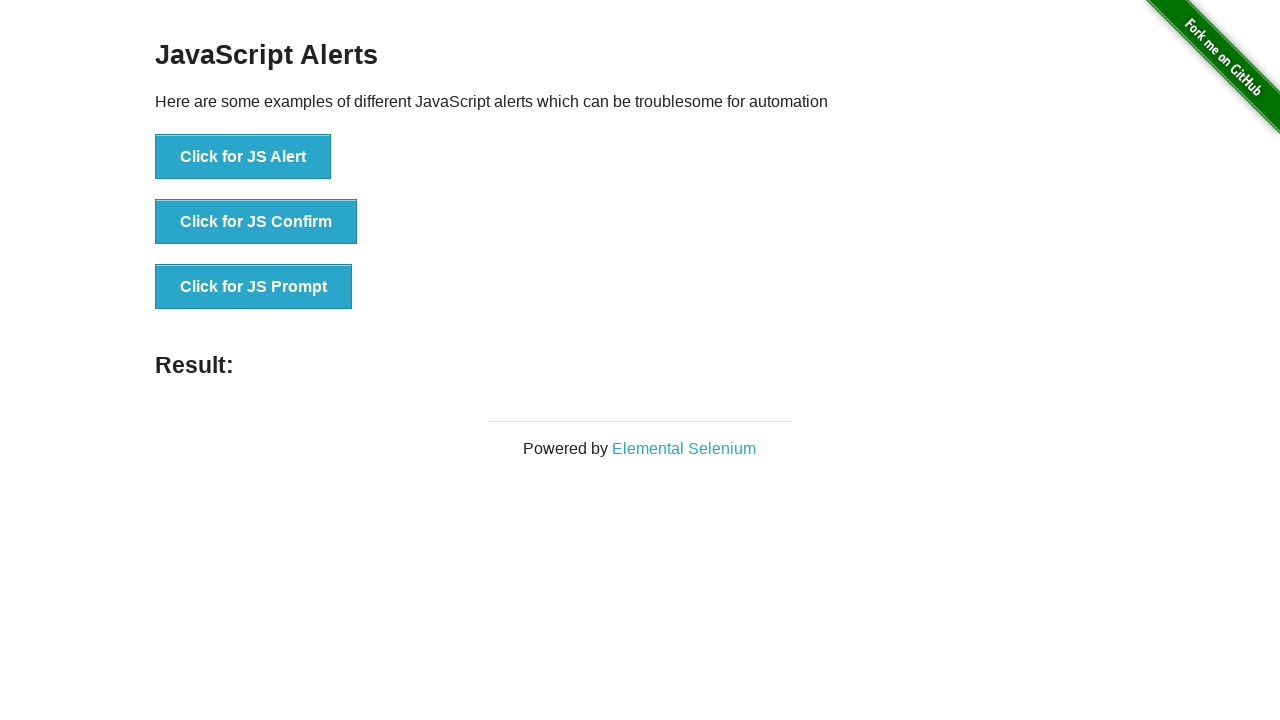

Clicked JS Prompt button to trigger prompt alert at (254, 287) on button[onclick='jsPrompt()']
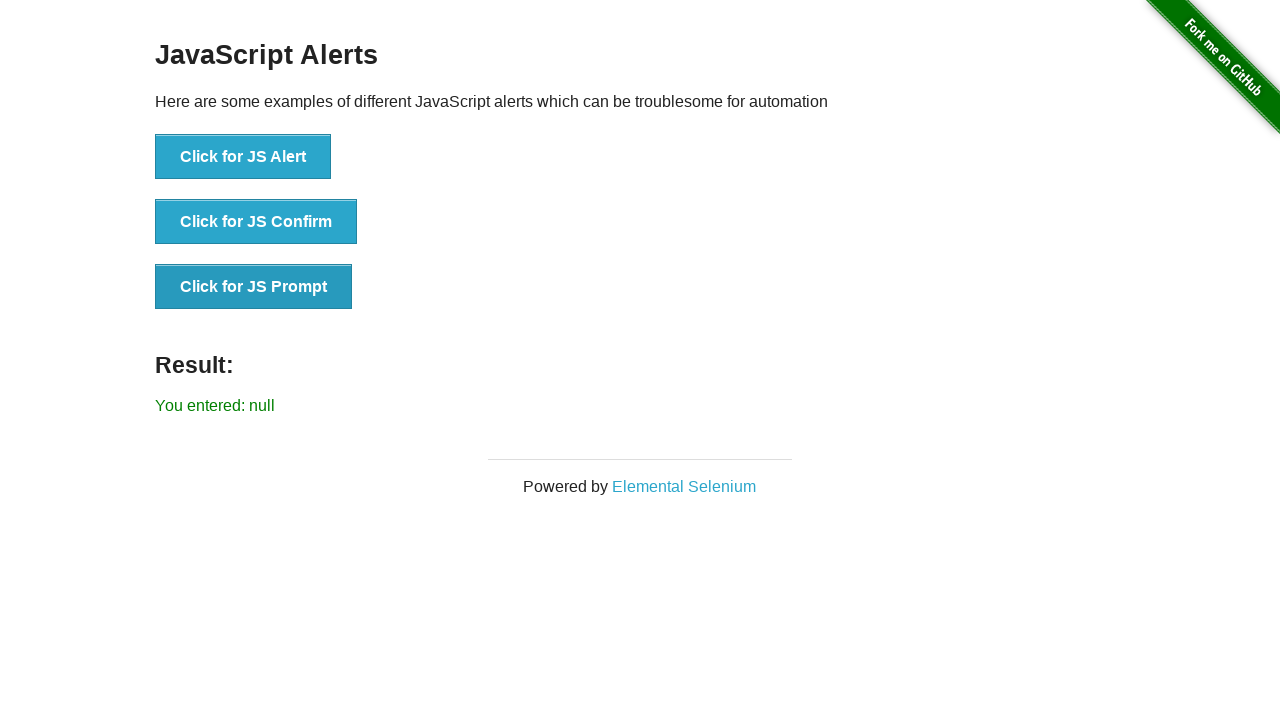

Set up dialog handler to accept prompt with text 'Marcus'
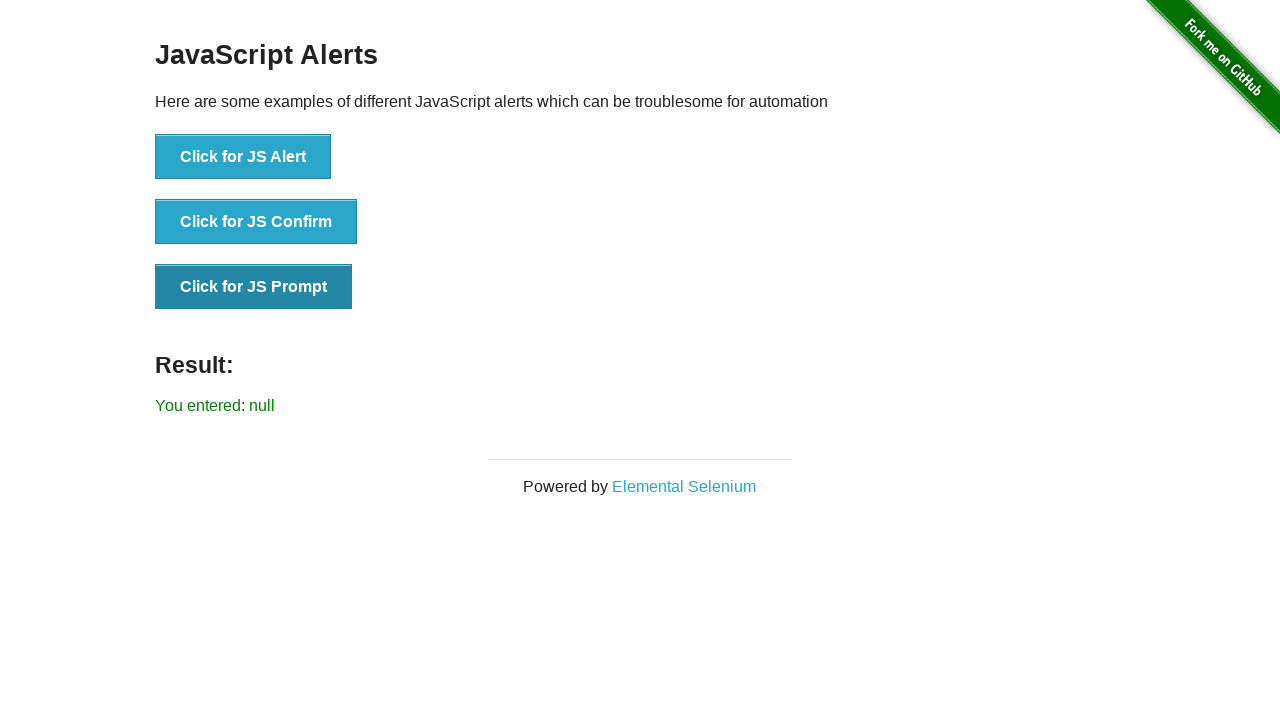

Re-clicked JS Prompt button with dialog handler active at (254, 287) on button[onclick='jsPrompt()']
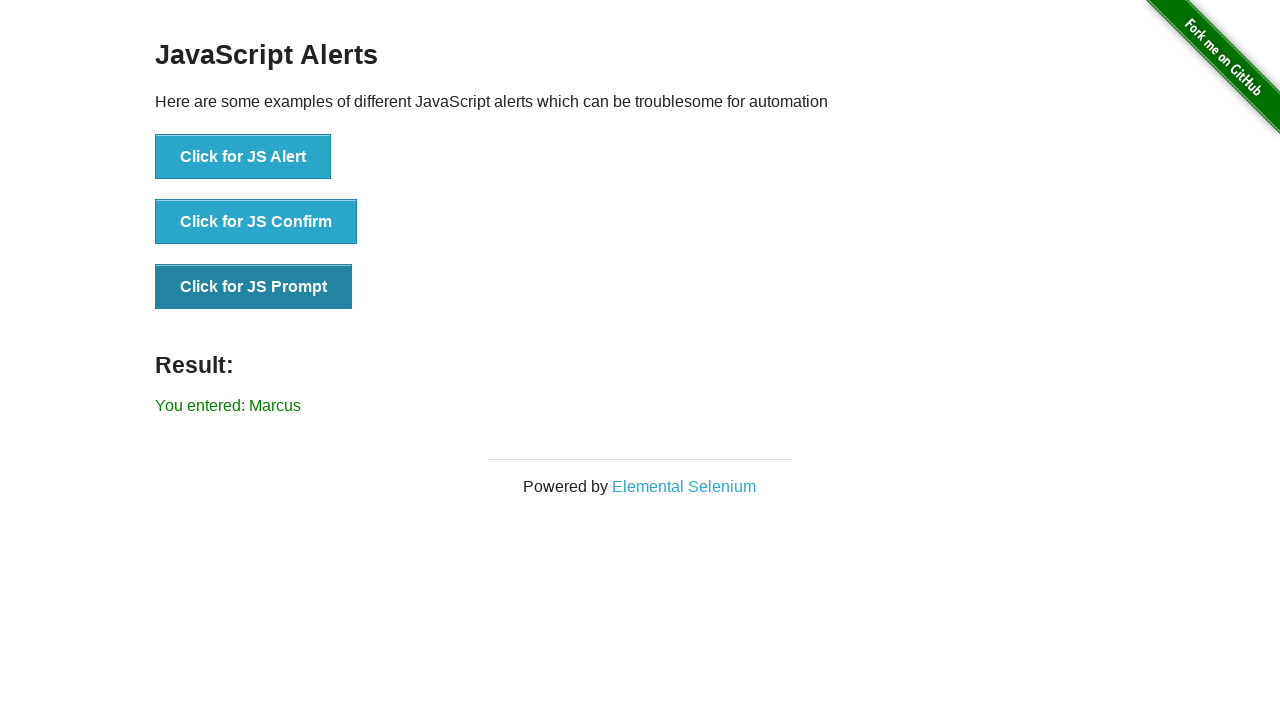

Result message element loaded
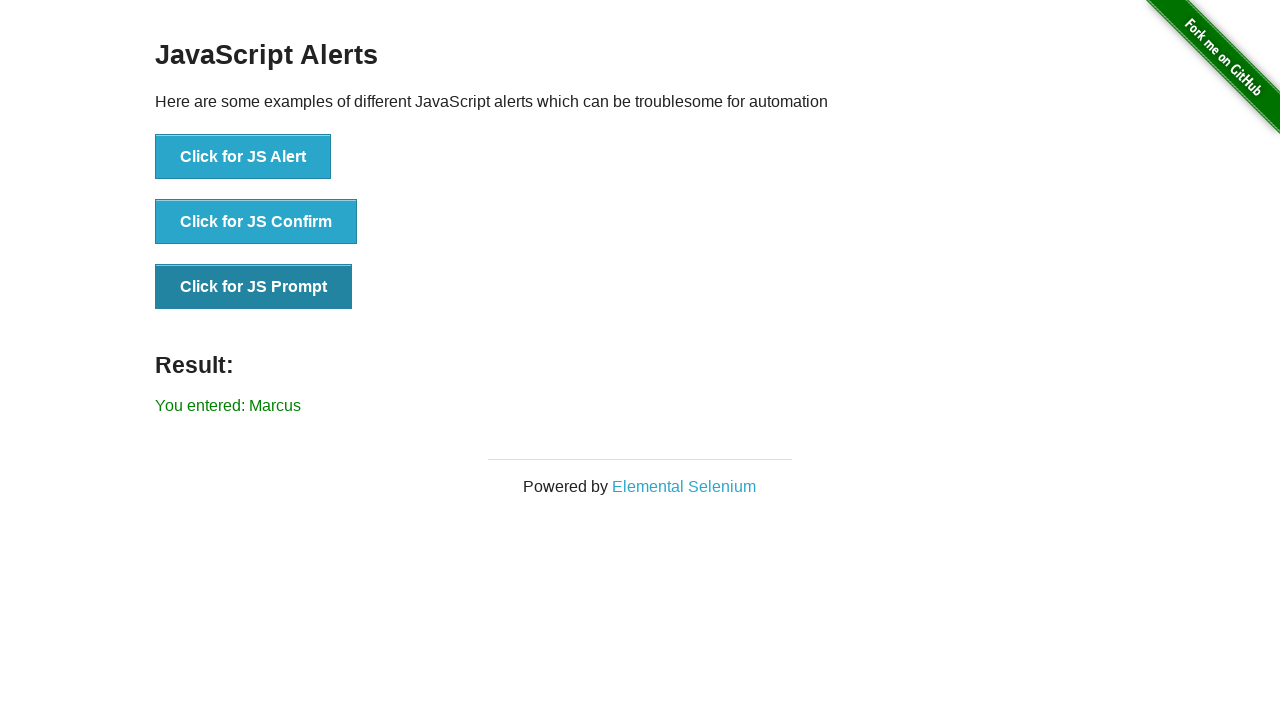

Retrieved result text from page
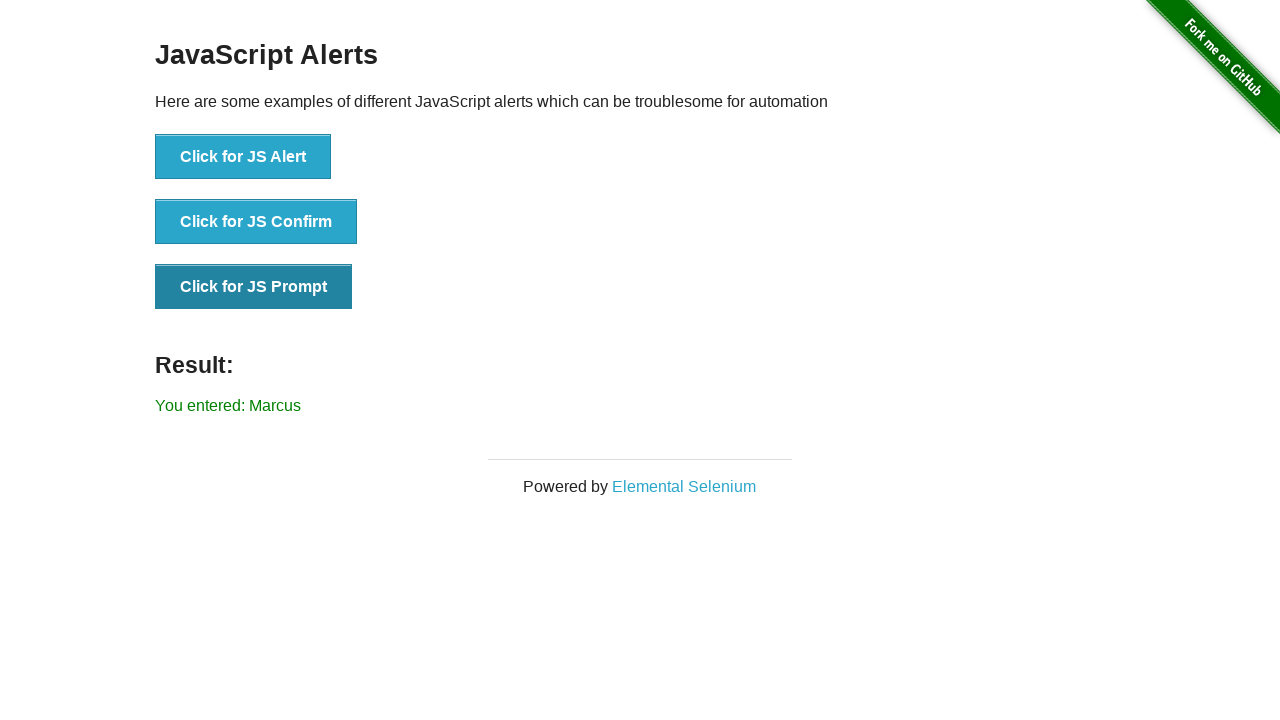

Verified result text matches expected value: 'You entered: Marcus'
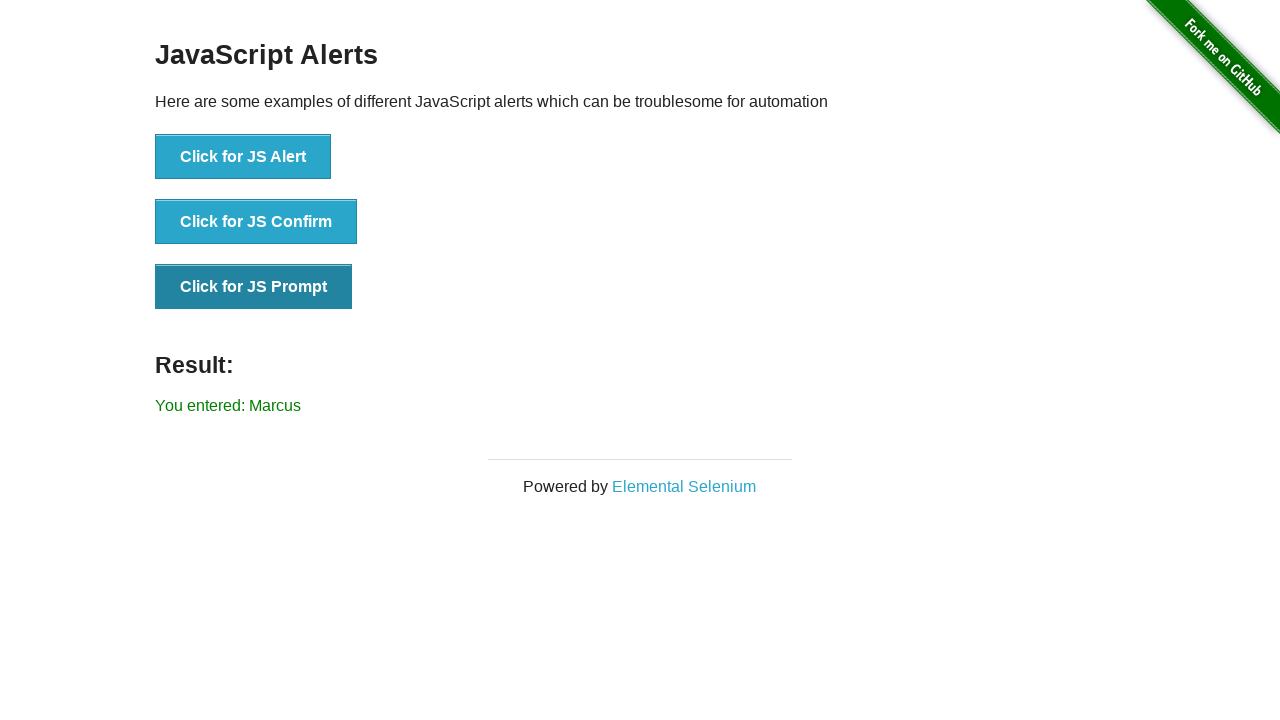

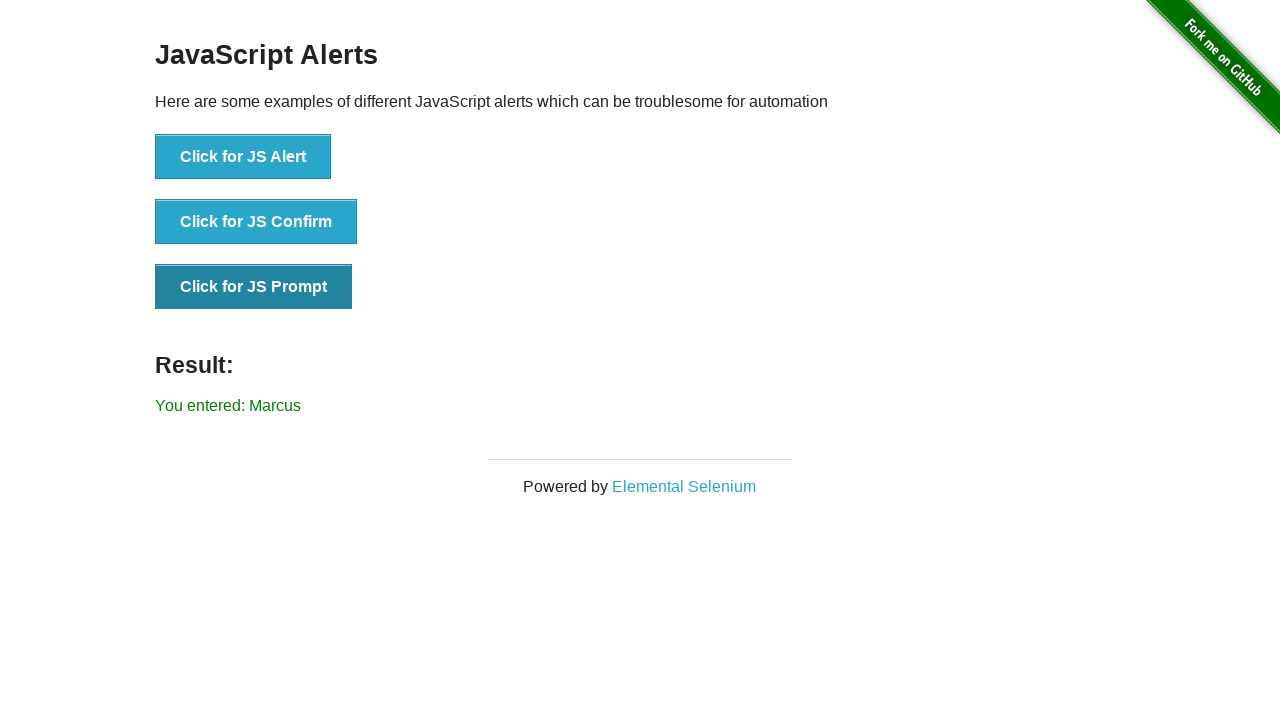